Navigates to Walgreens store locator page for Addison, IL and waits for store location results to load on the page.

Starting URL: https://www.walgreens.com/storelocator/find.jsp?requestType=locator&state=IL&city=ADDISON&from=localSearch

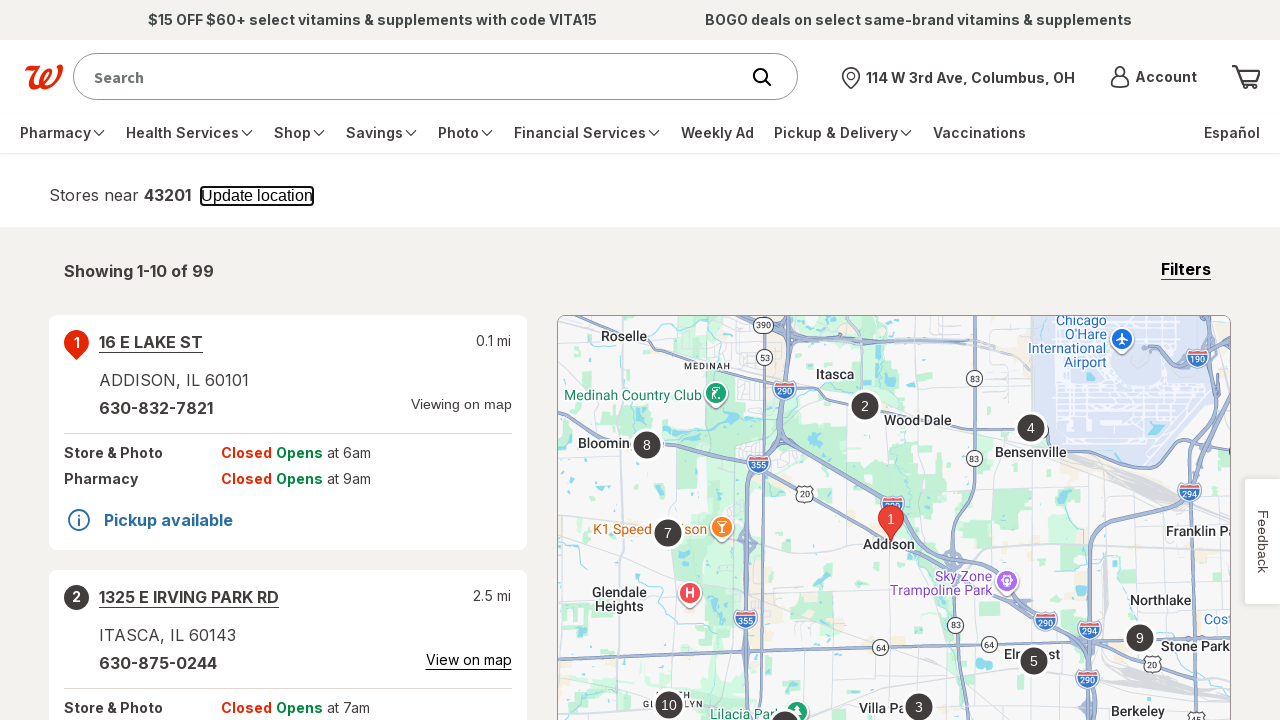

Navigated to Walgreens store locator page for Addison, IL
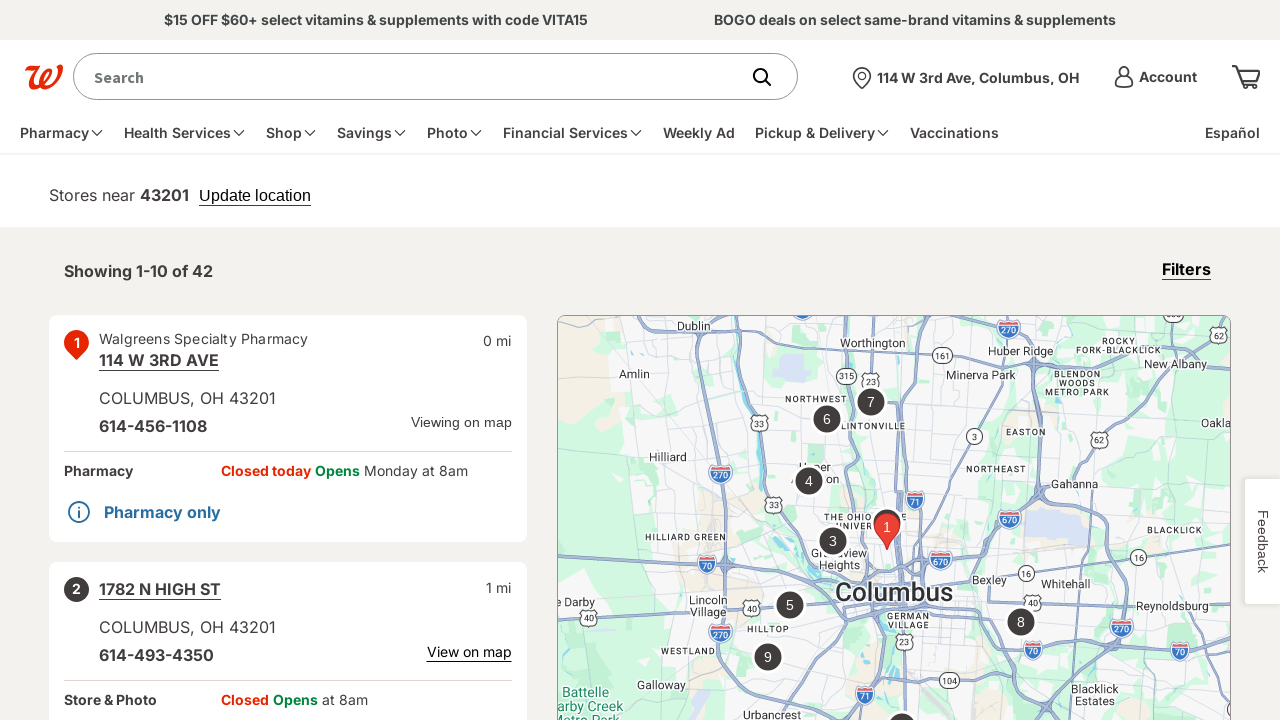

Store location results loaded on the page
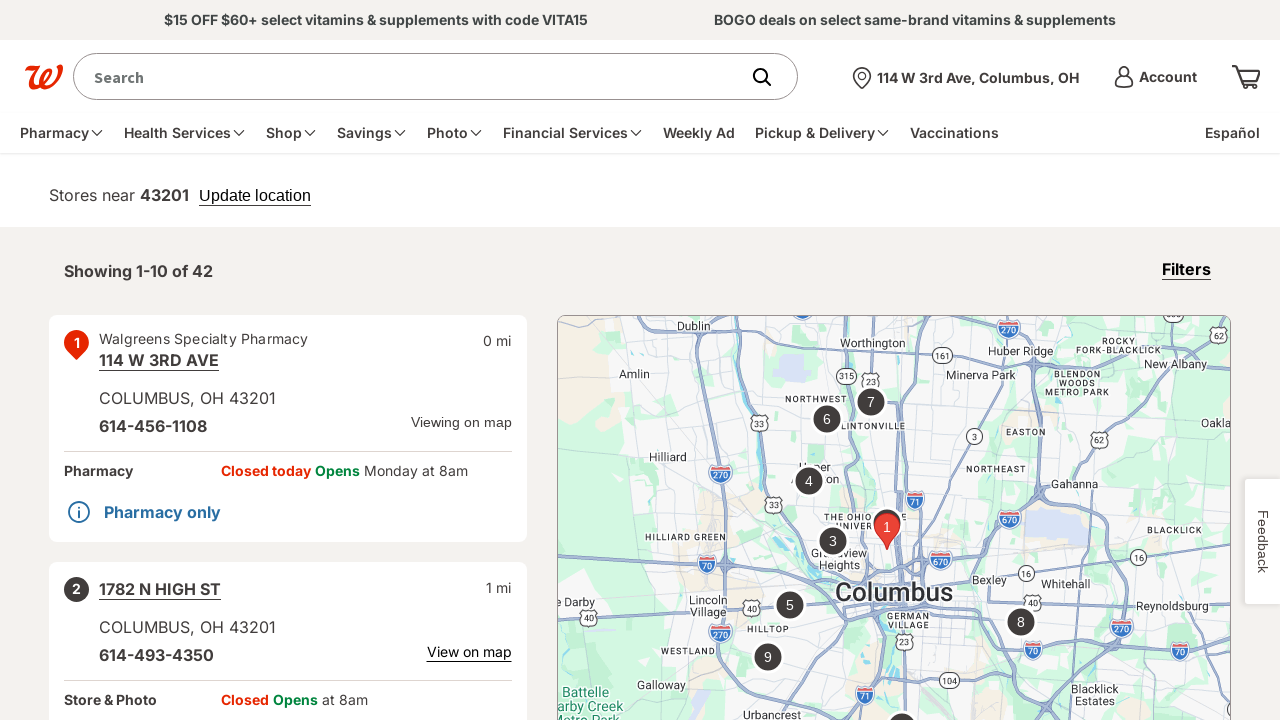

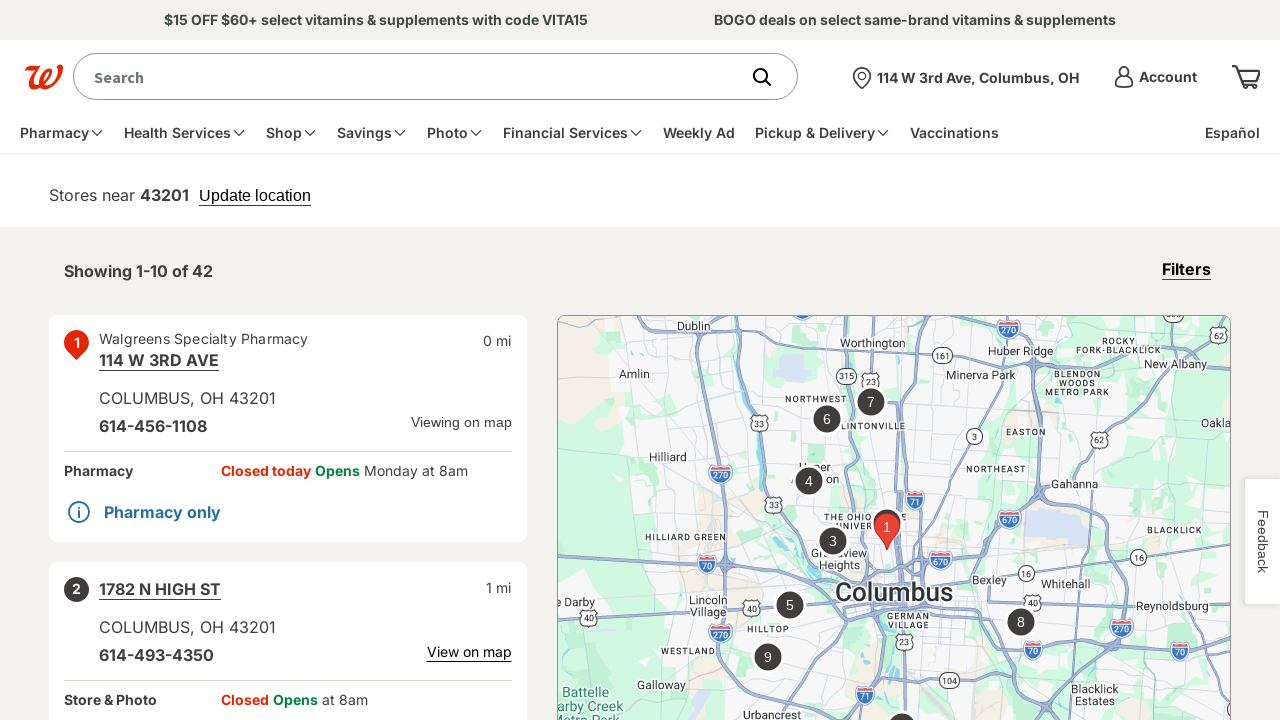